Navigates to a news website (walla.co.il) and retrieves the page title to verify the page loaded successfully

Starting URL: http://www.walla.co.il

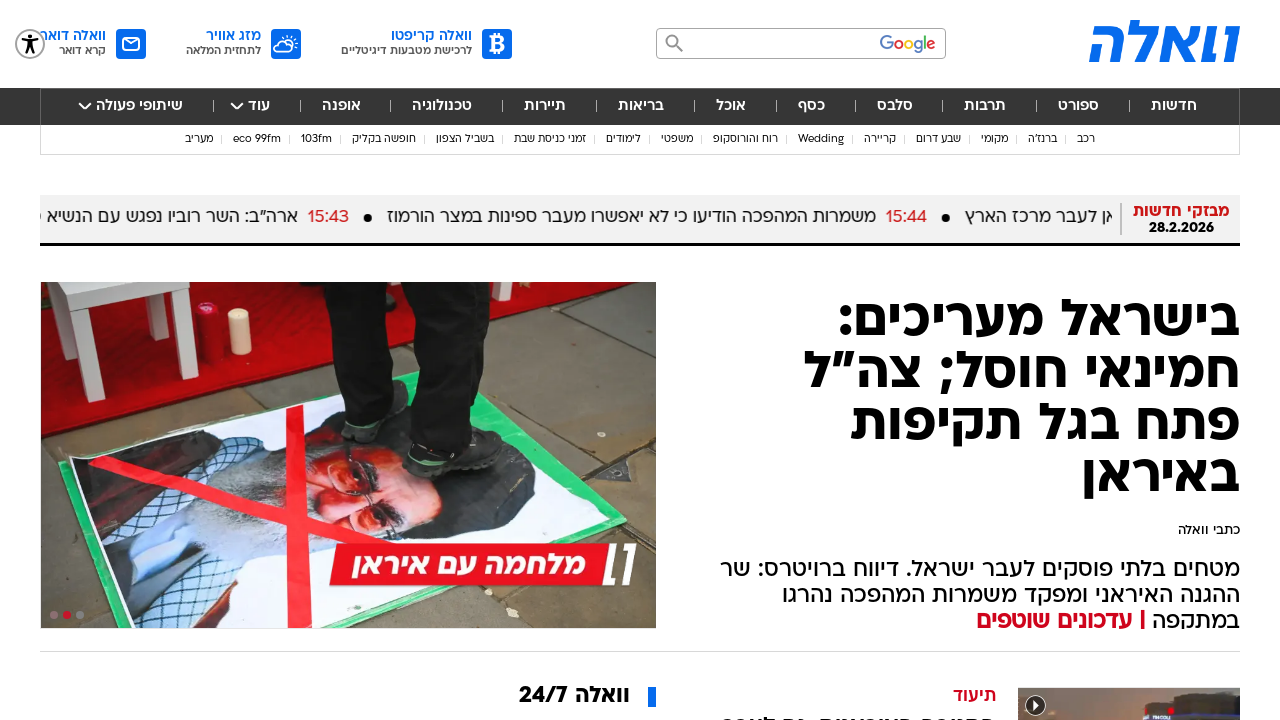

Waited for page to reach domcontentloaded state
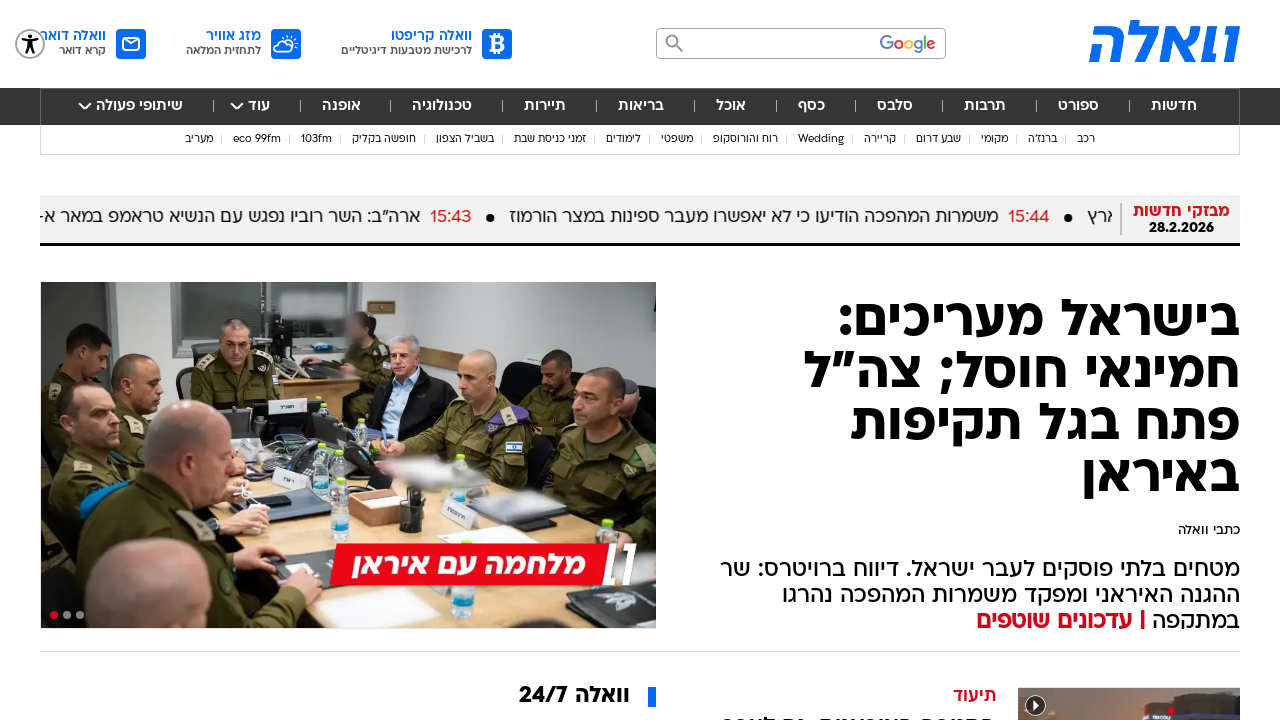

Retrieved page title: וואלה חדשות. ספורט. סלבס. אוכל - עדכונים ודיווחים שוטפים
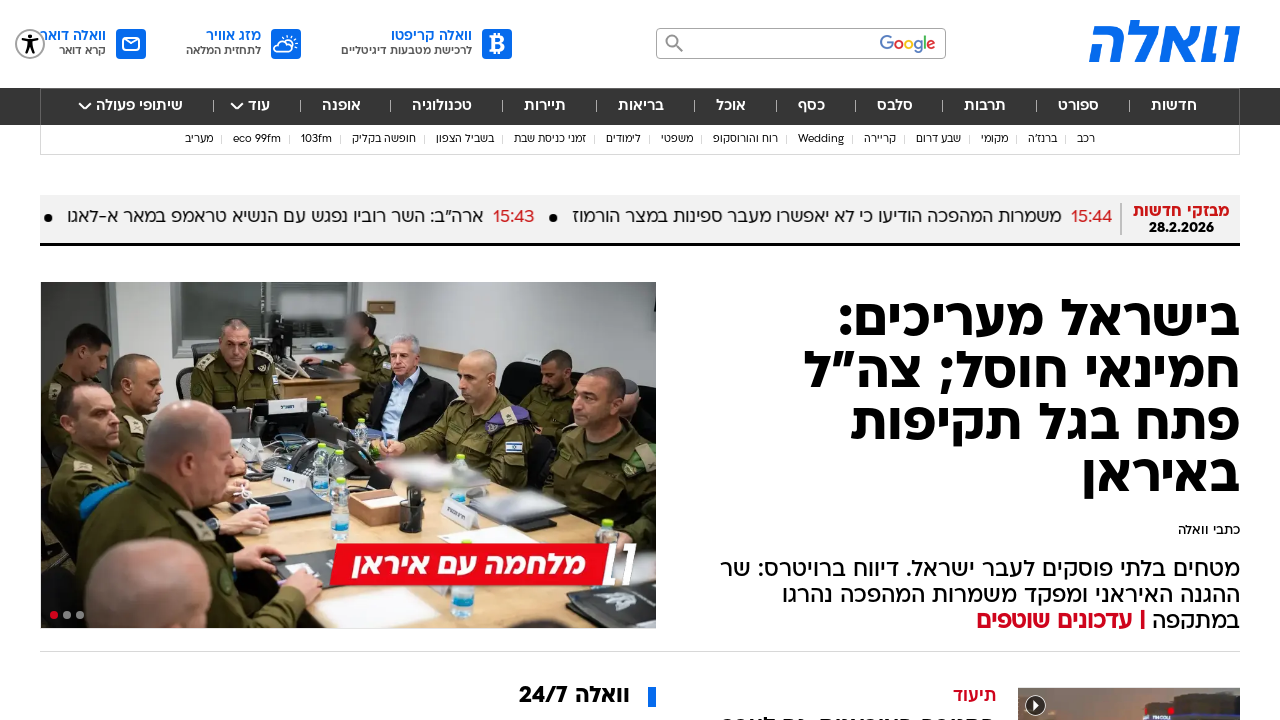

Printed page title to console
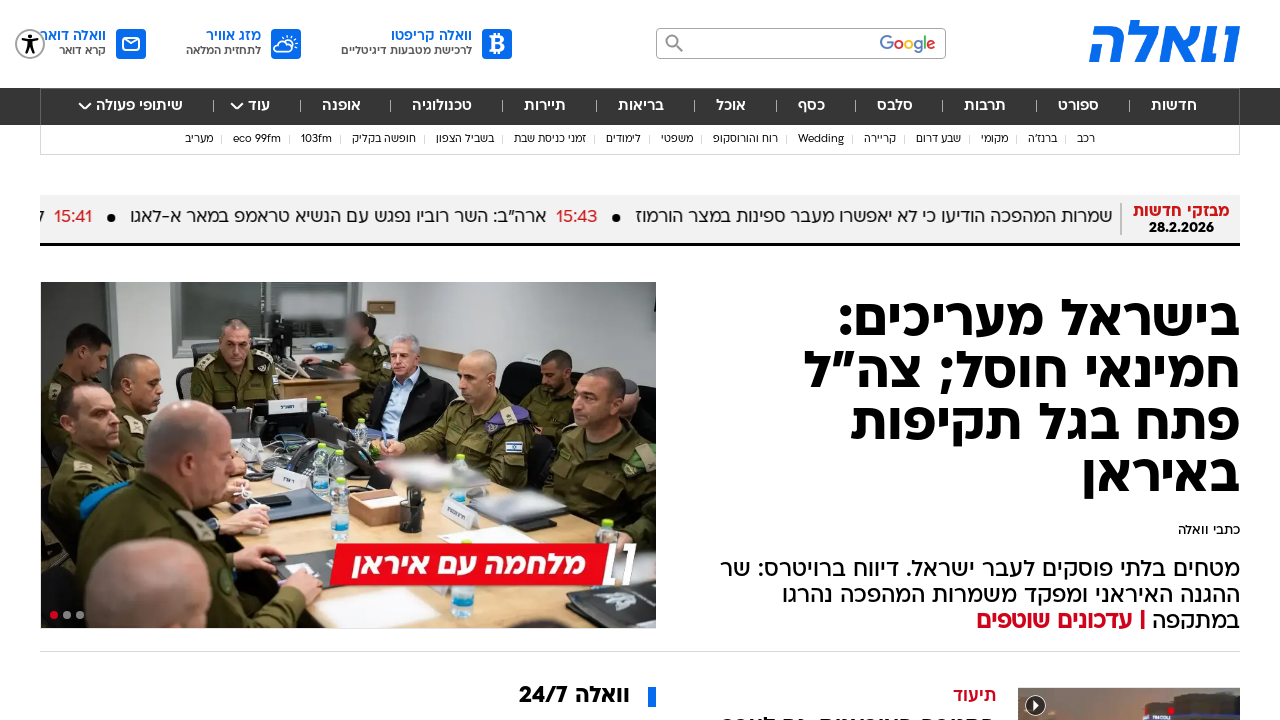

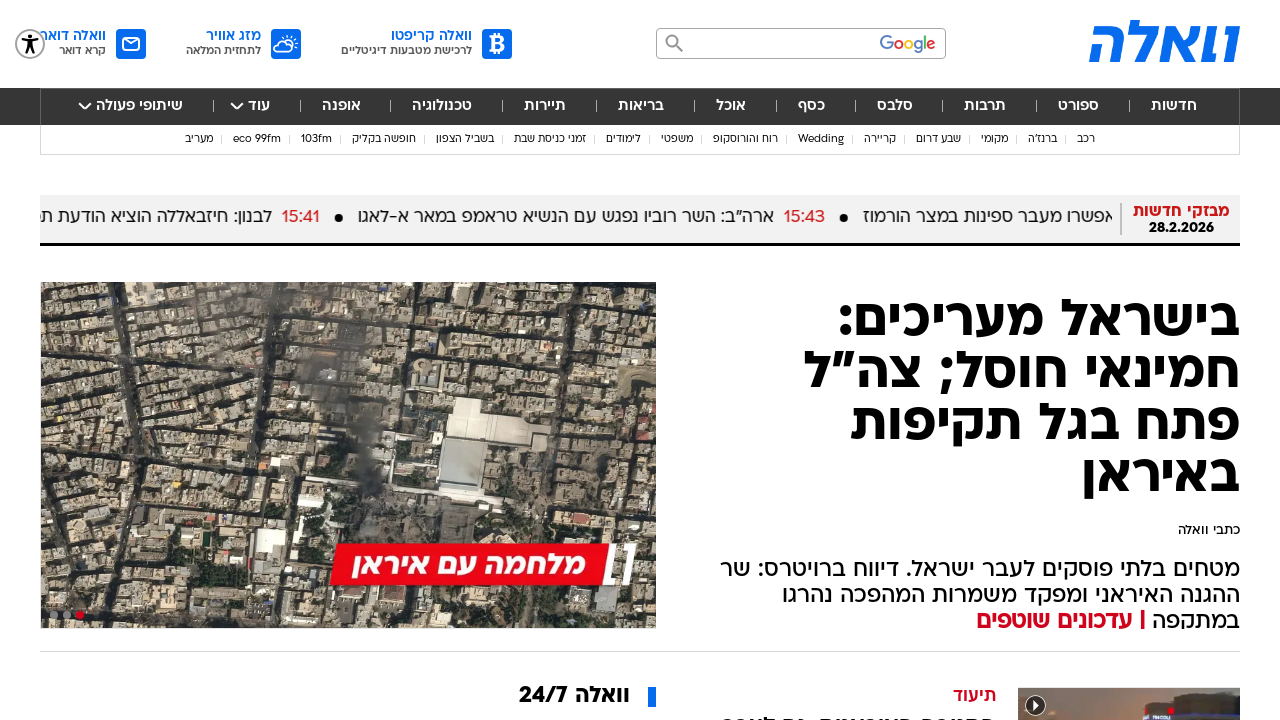